Tests the disappearing elements functionality by navigating to the page, refreshing until a Gallery menu button appears, verifying its presence, then refreshing until it disappears and verifying its absence.

Starting URL: https://the-internet.herokuapp.com/disappearing_elements

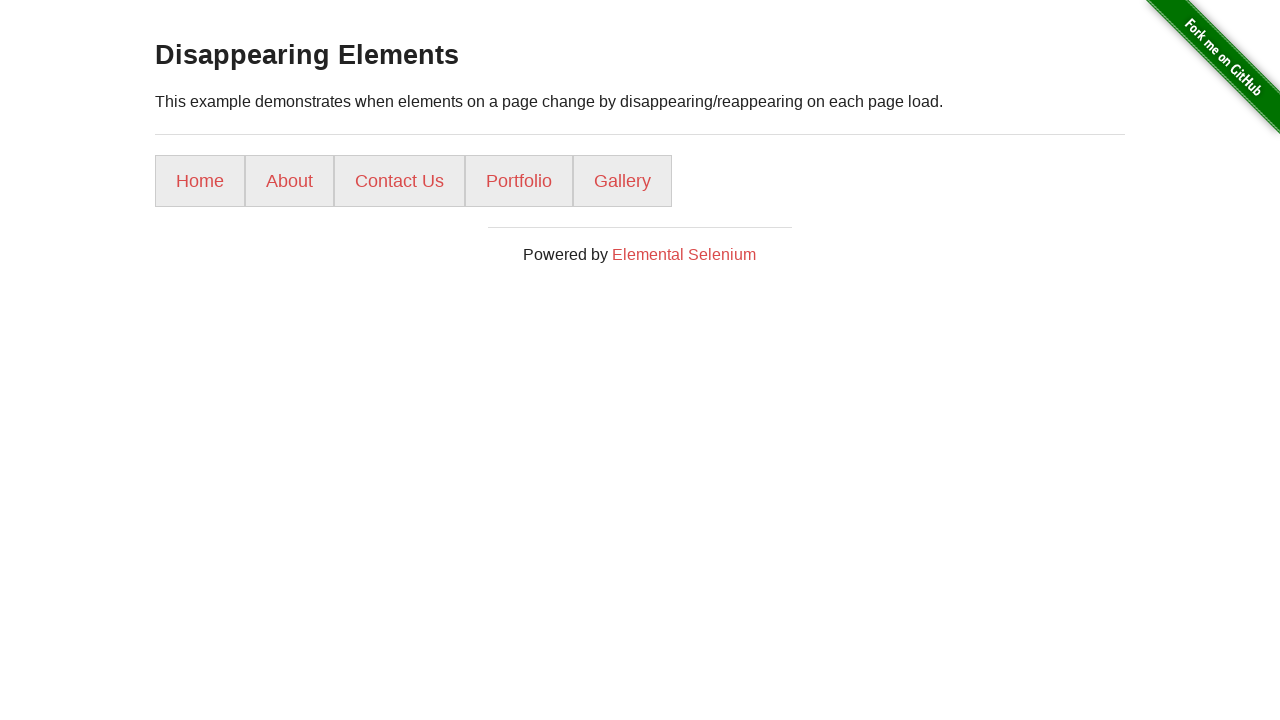

Waited for menu button list items to be visible
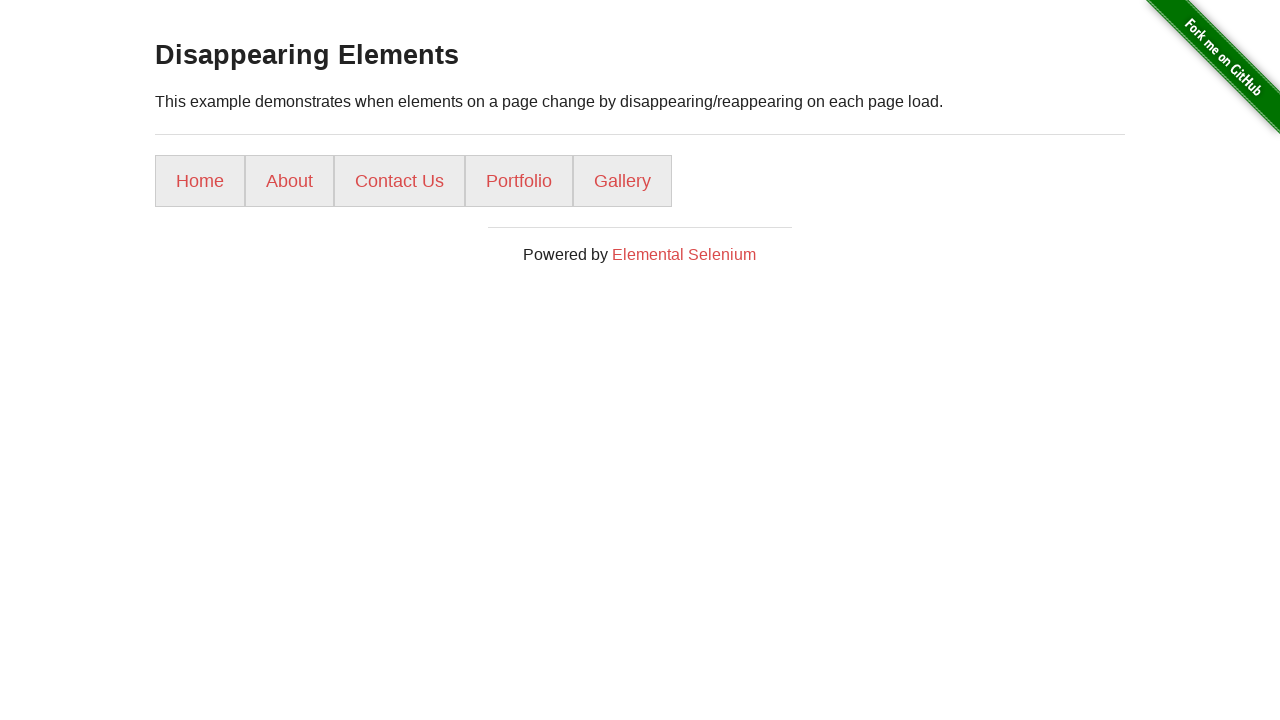

Retrieved initial menu button count: 5
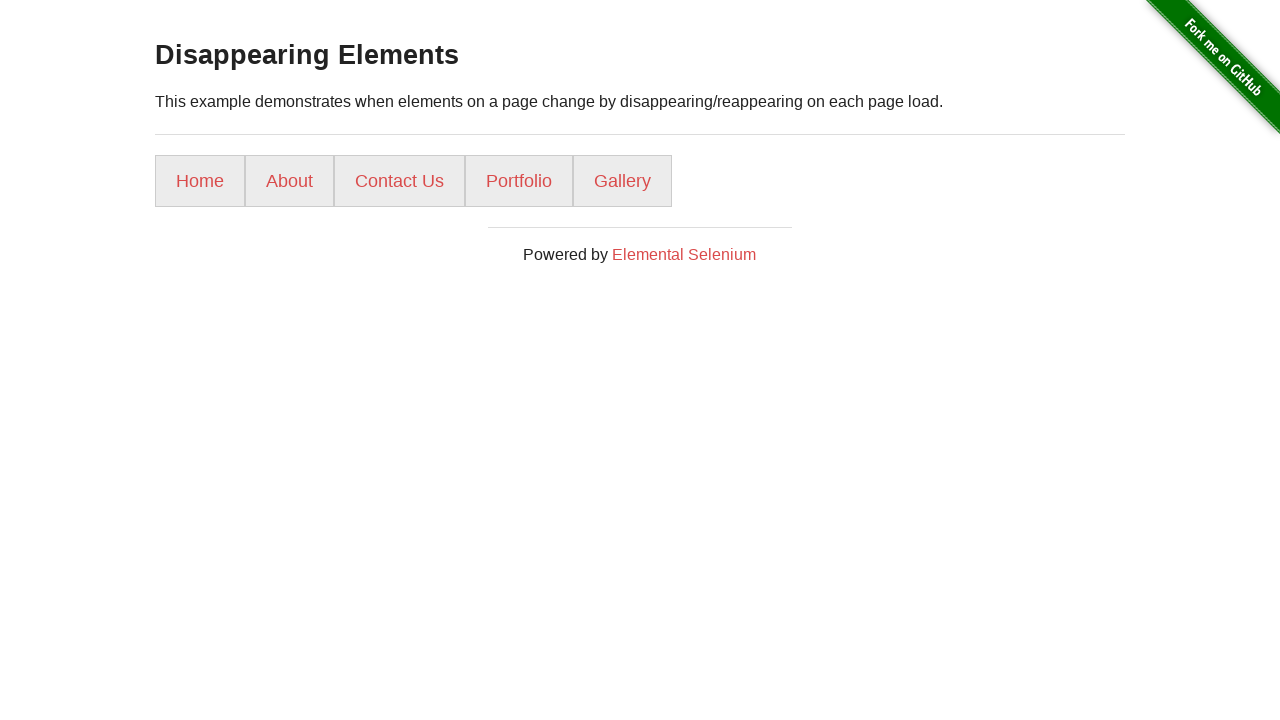

Verified that initial menu buttons exist
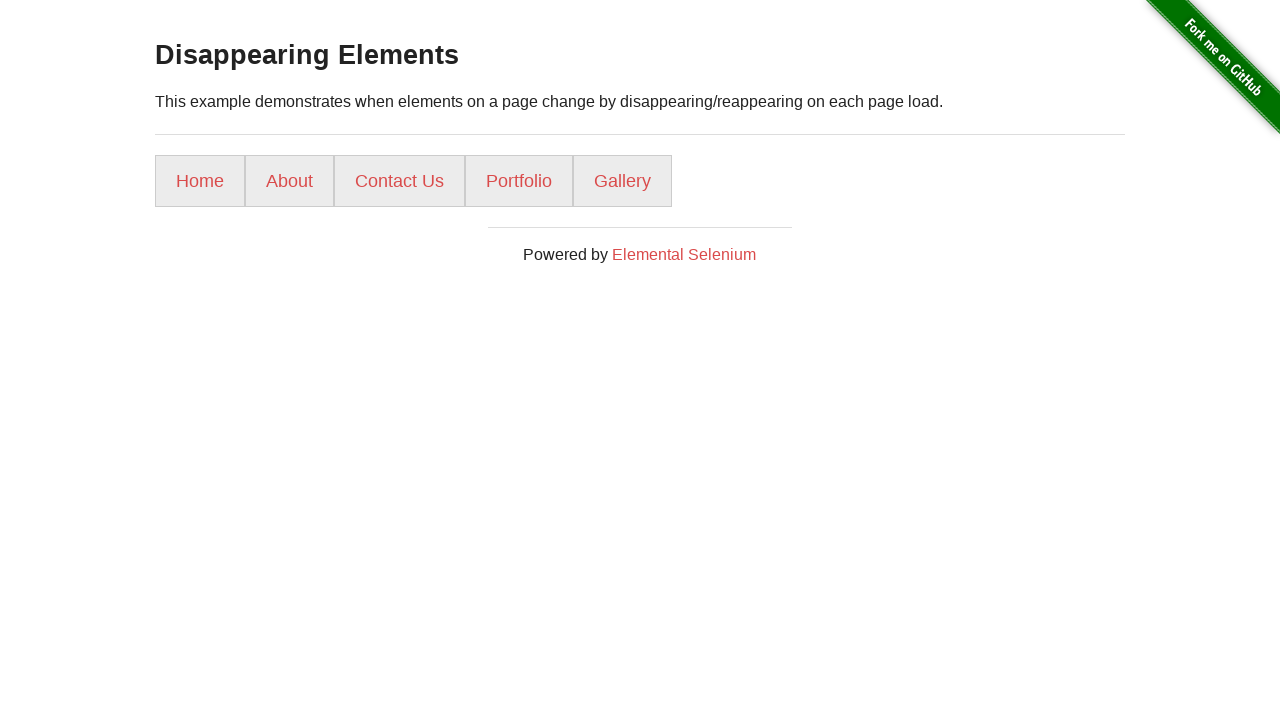

Located Gallery menu button element
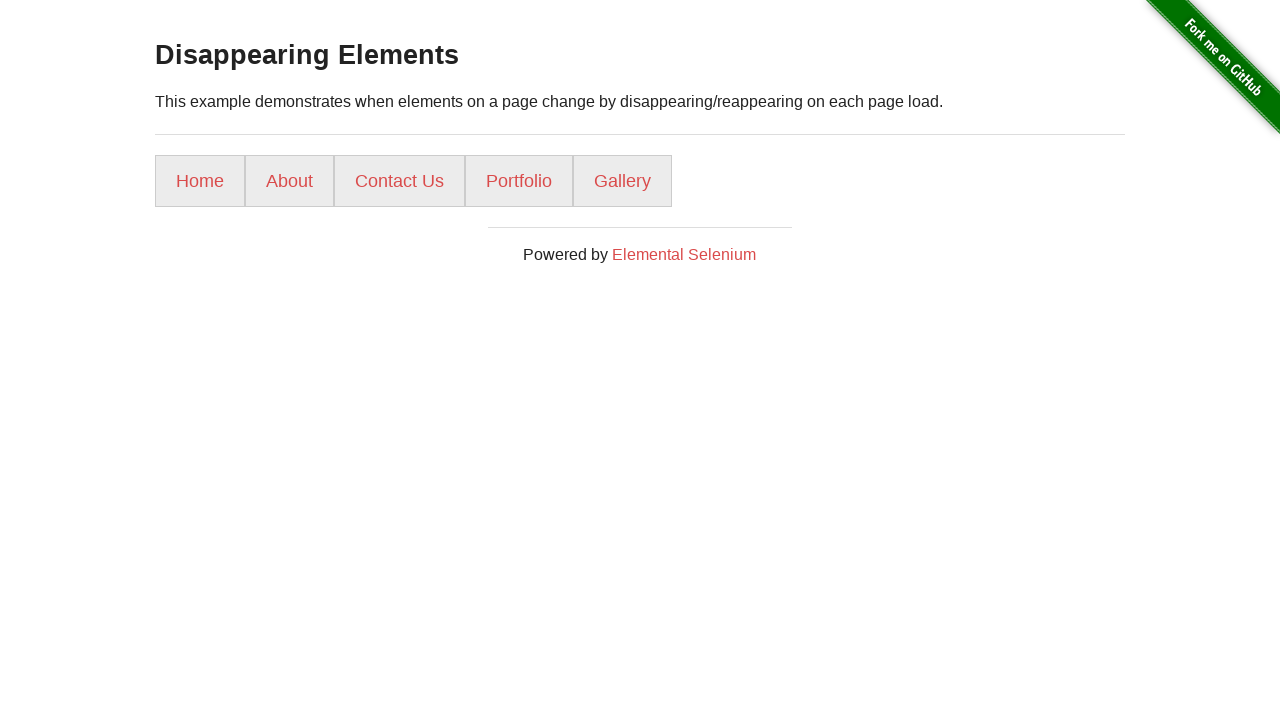

Verified Gallery menu button is present
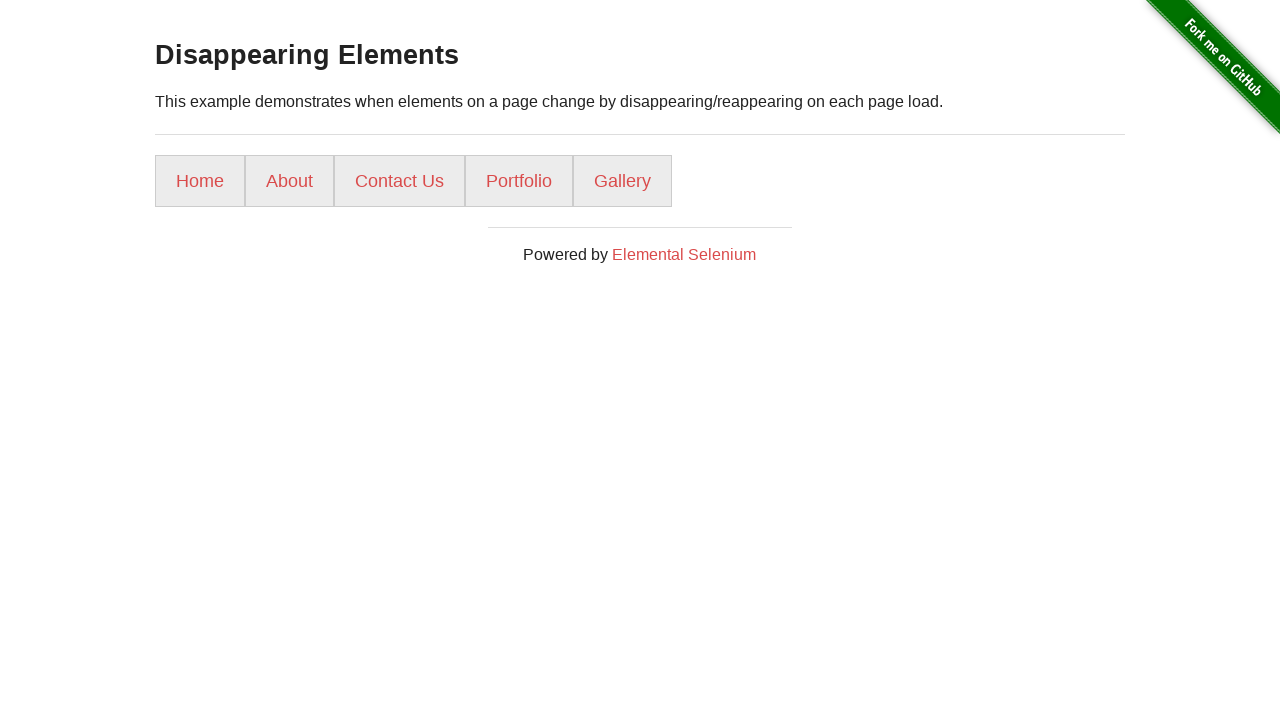

Retrieved total menu button count after Gallery appeared: 5
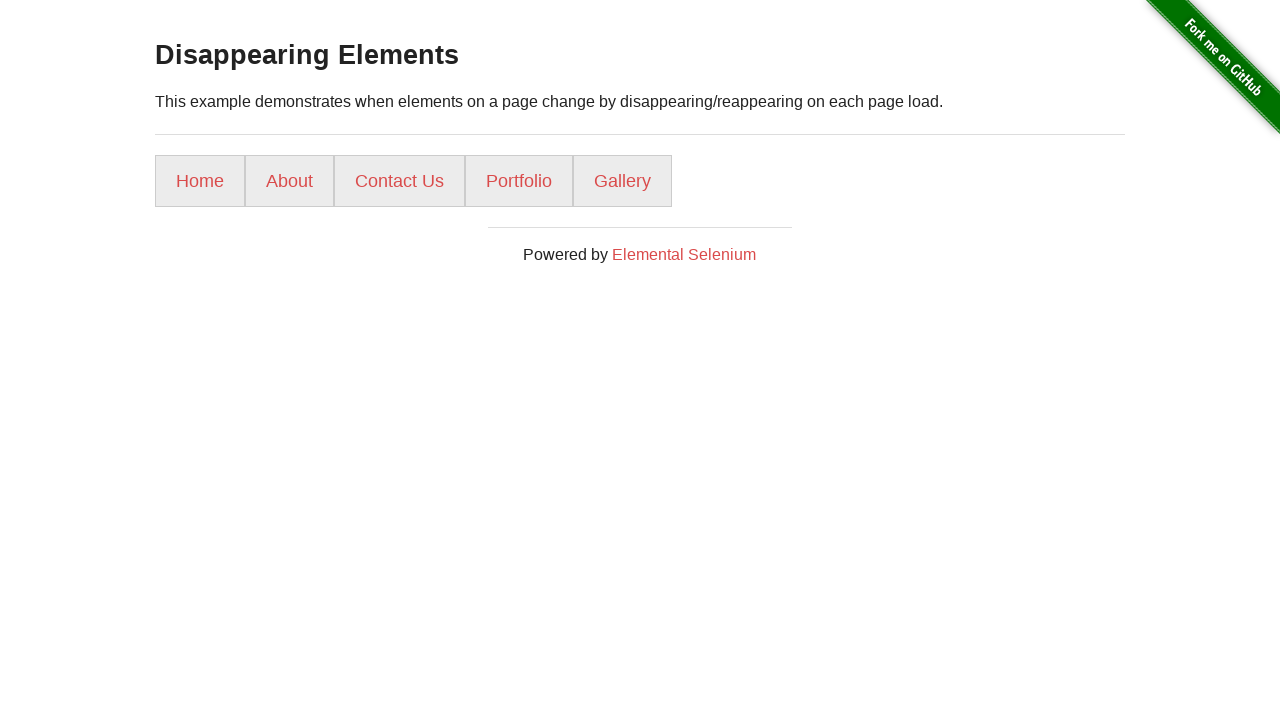

Verified that total menu button count is 5
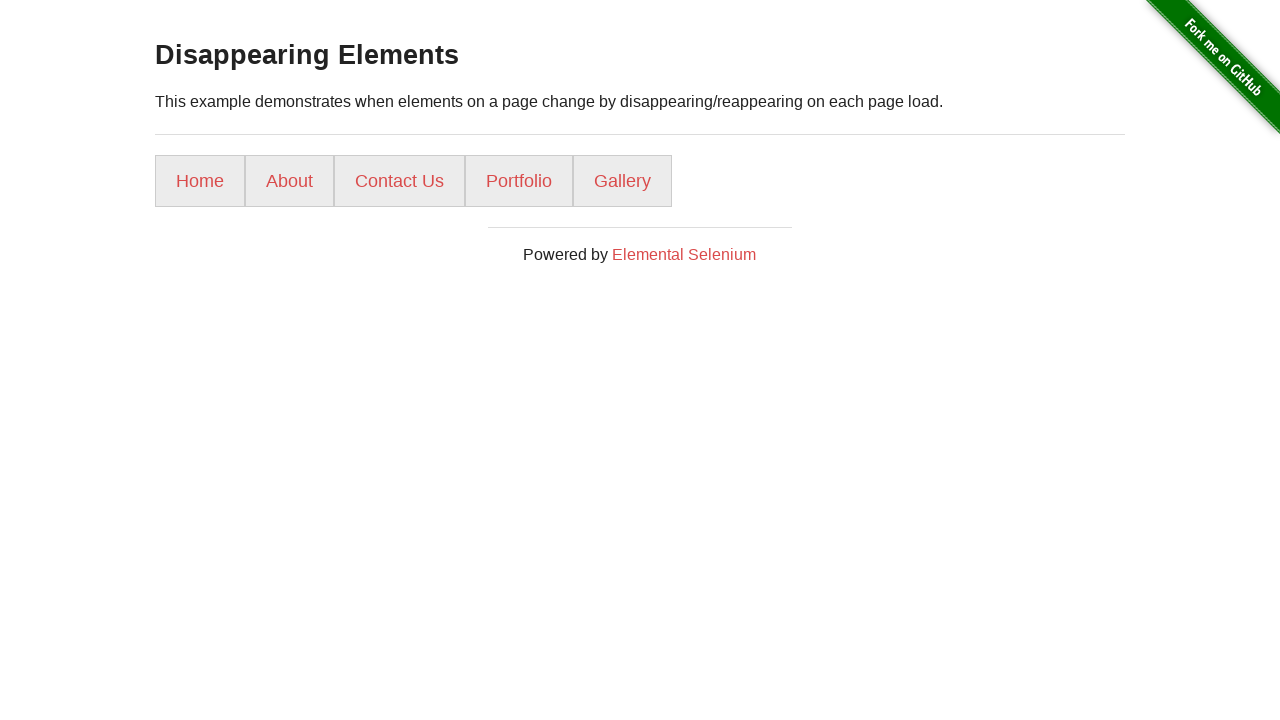

Reloaded page to remove Gallery menu button (attempt 1)
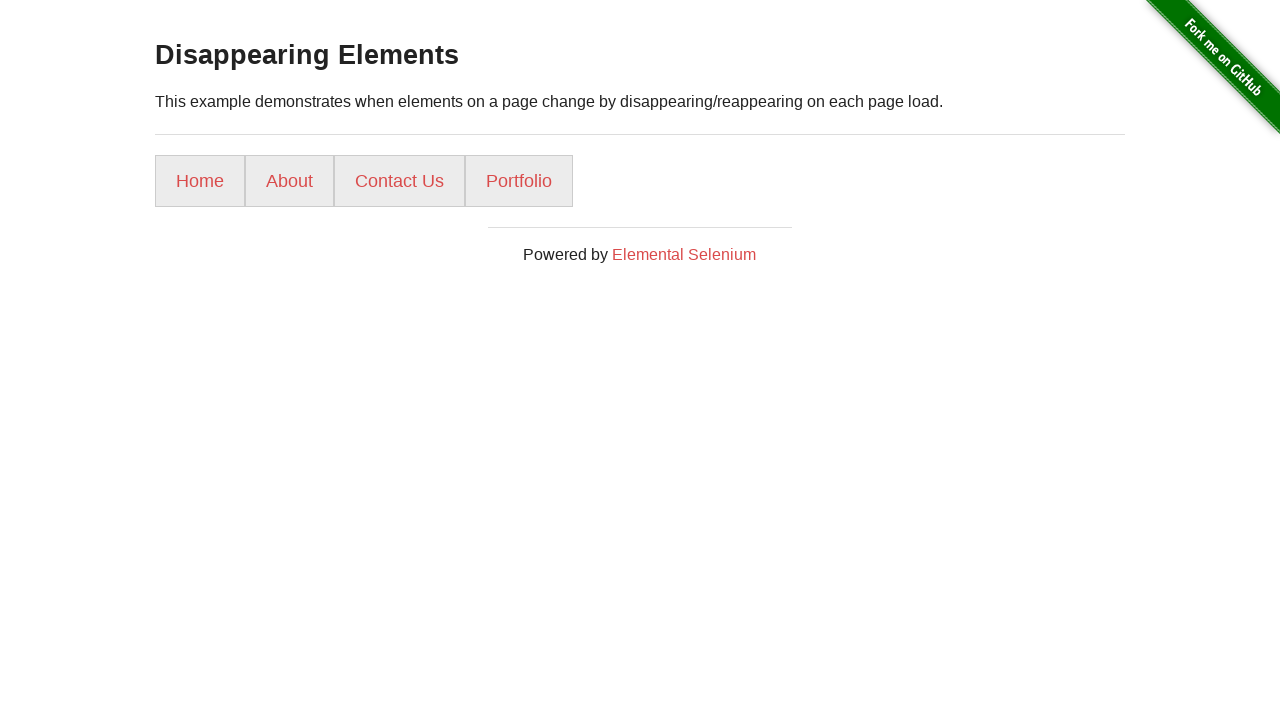

Waited for menu buttons to load after reload
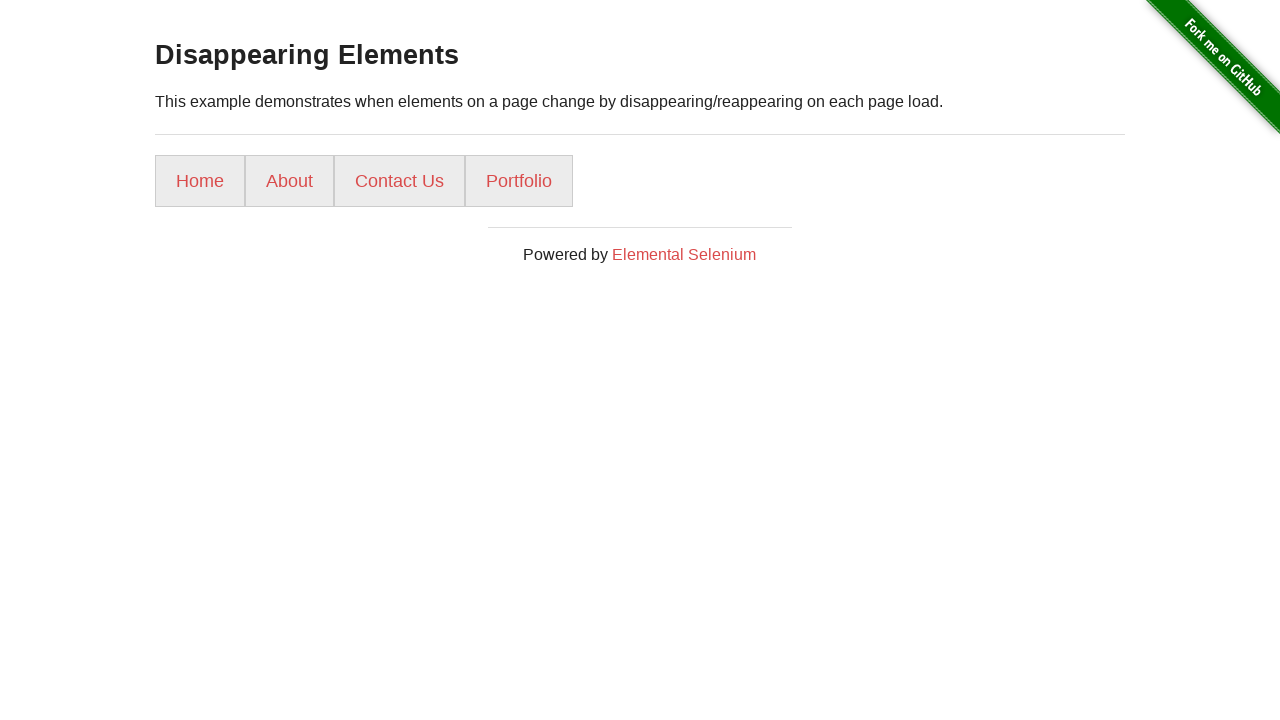

Checked for Gallery menu button element
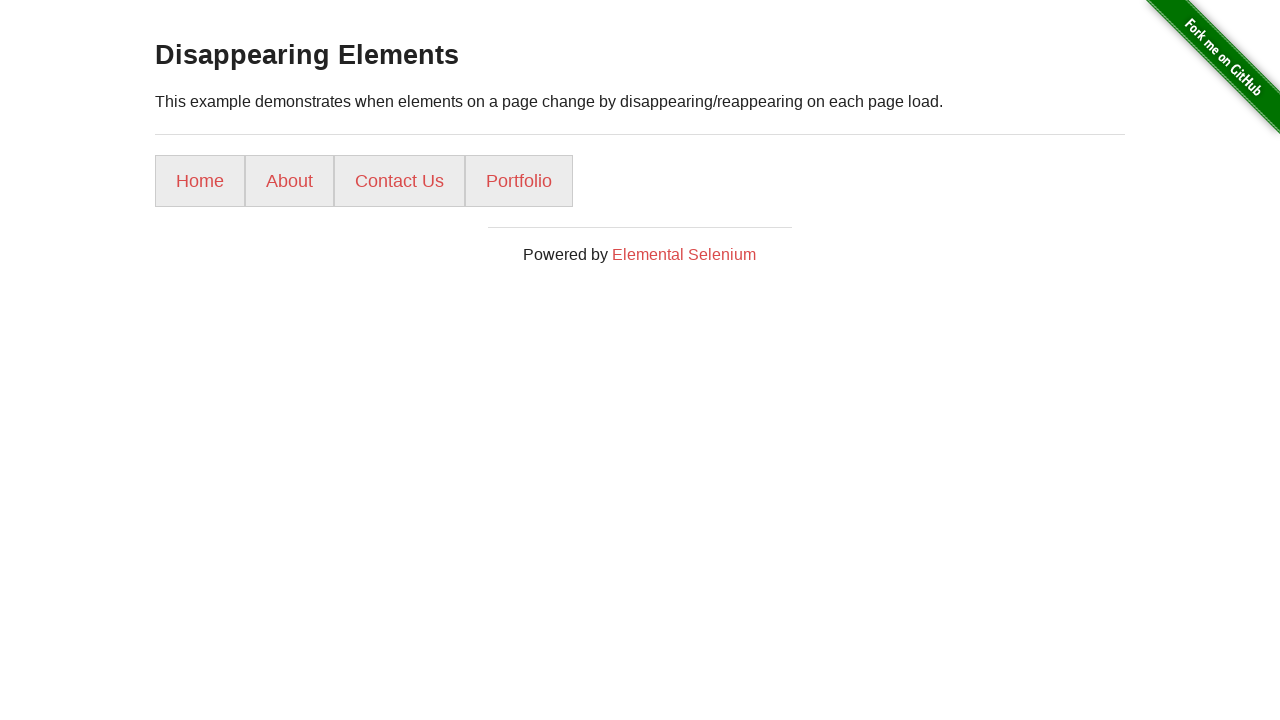

Verified Gallery menu button is no longer present
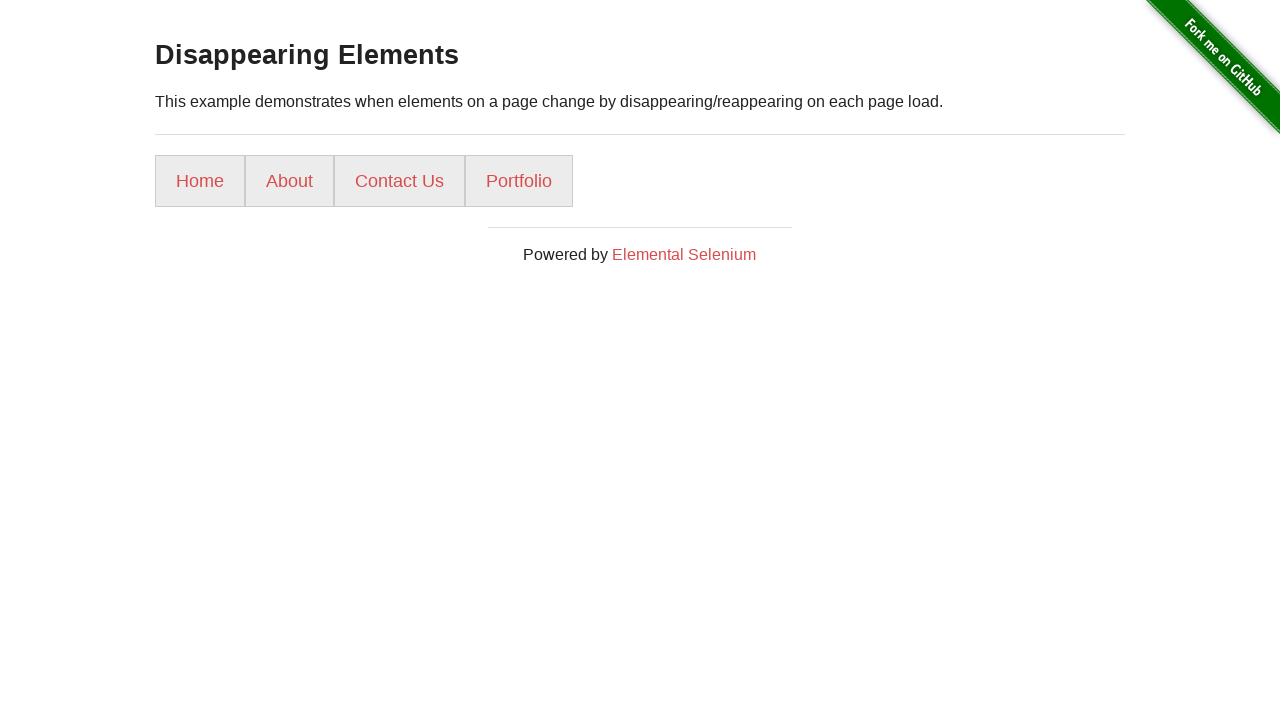

Retrieved final menu button count: 4
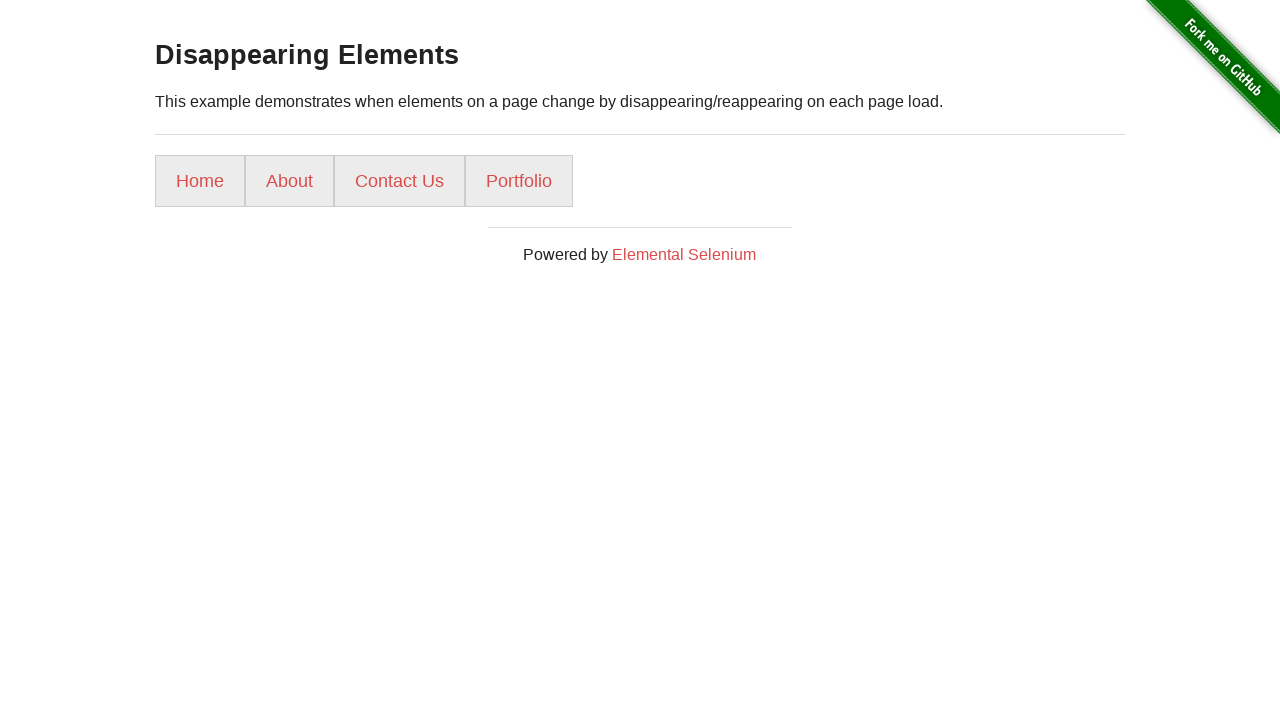

Verified that final menu button count is less than 5
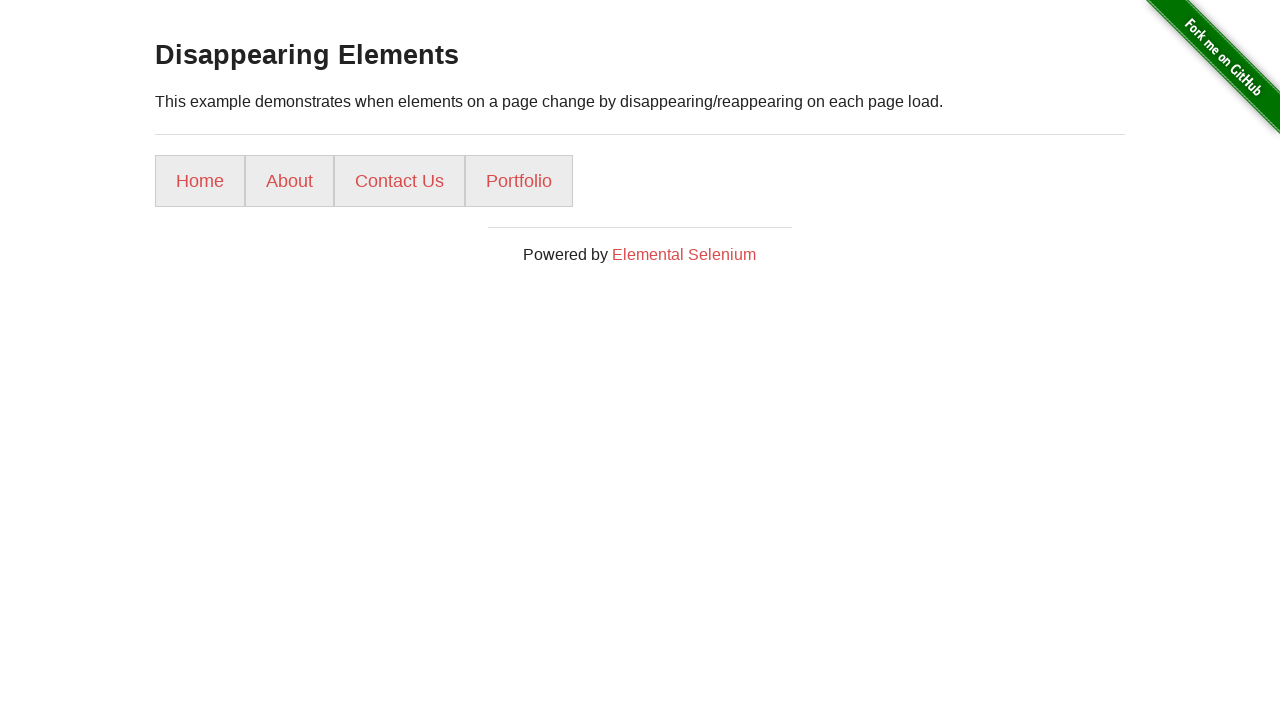

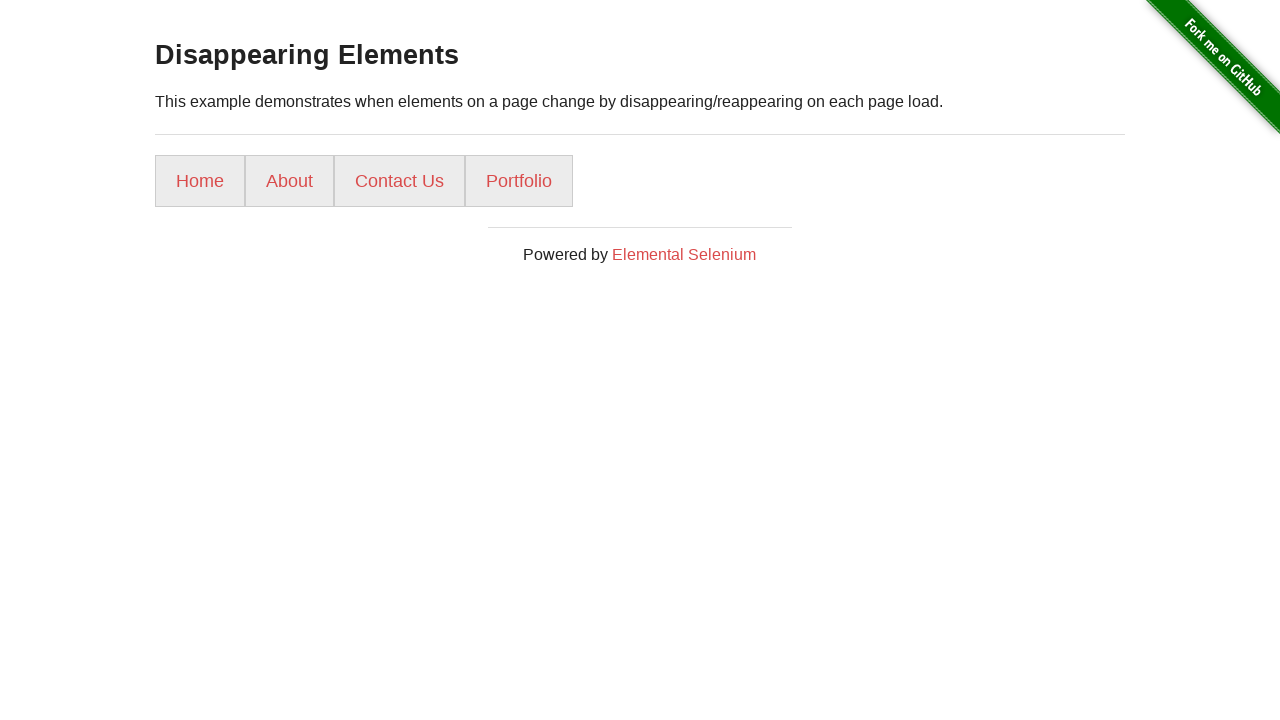